Tests scrolling functionality by navigating to the Selenium website and scrolling to the News section element

Starting URL: https://www.selenium.dev/

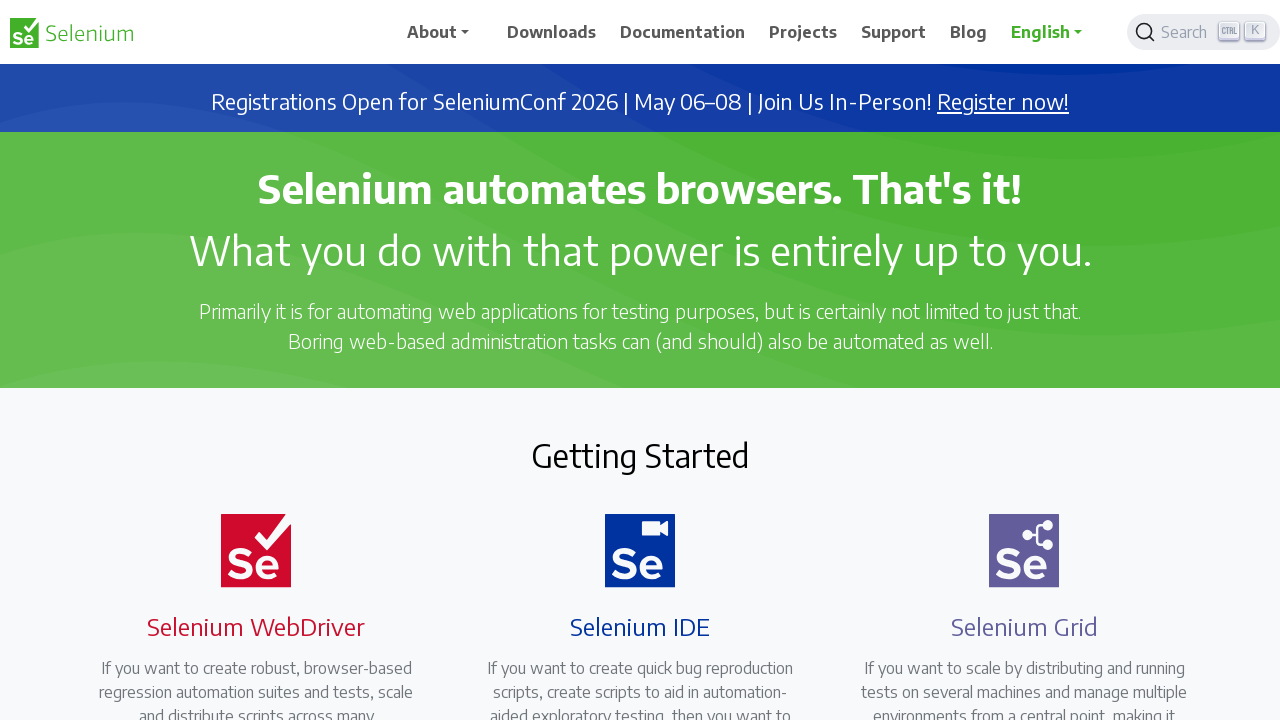

Located News section heading element
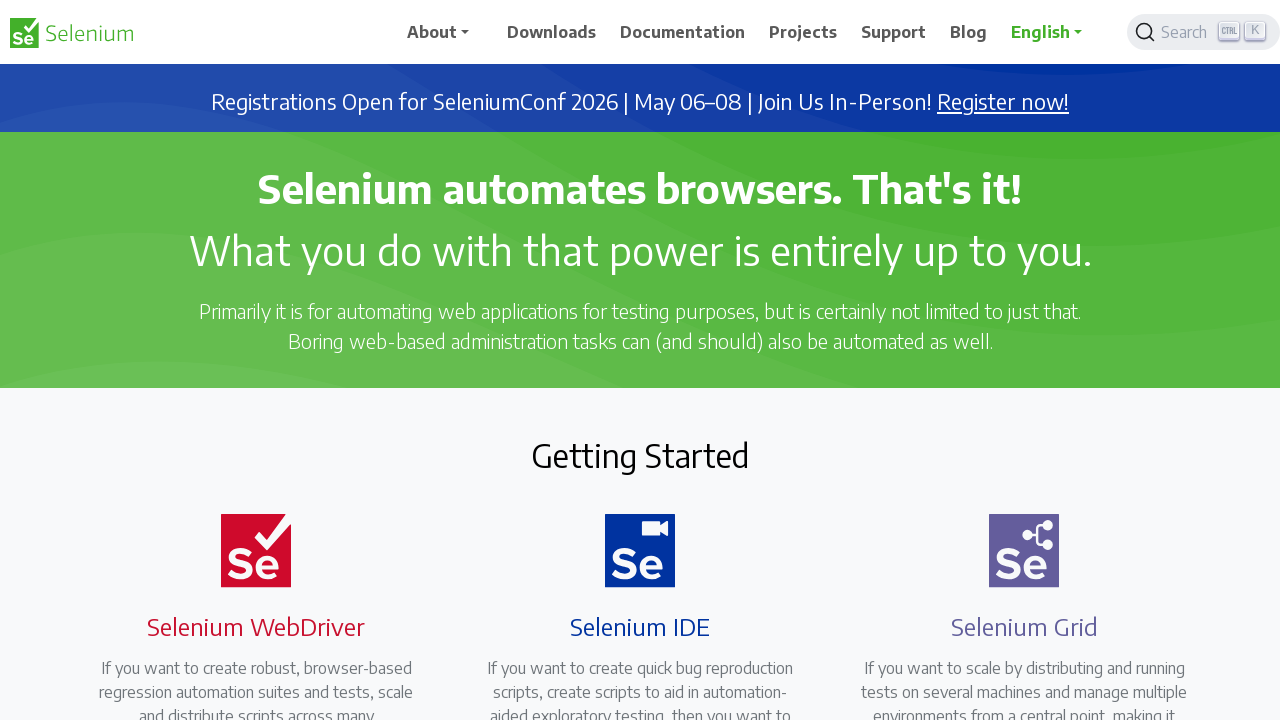

Scrolled News section element into view
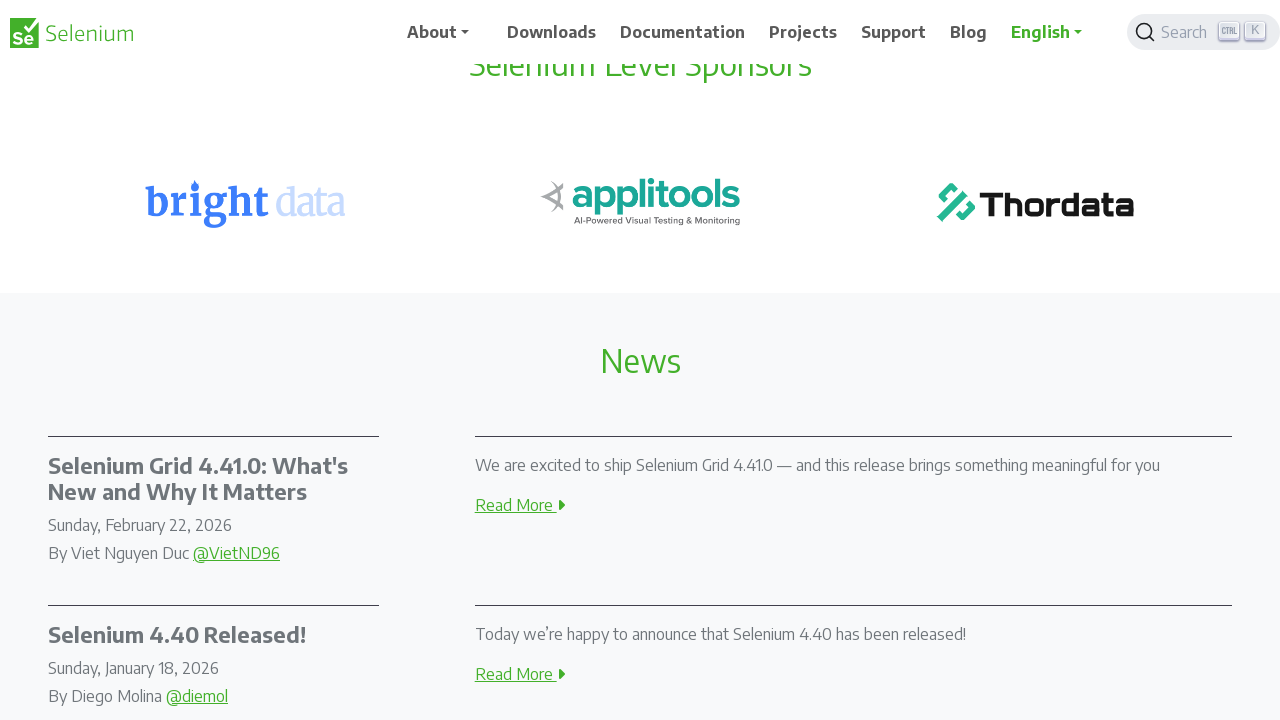

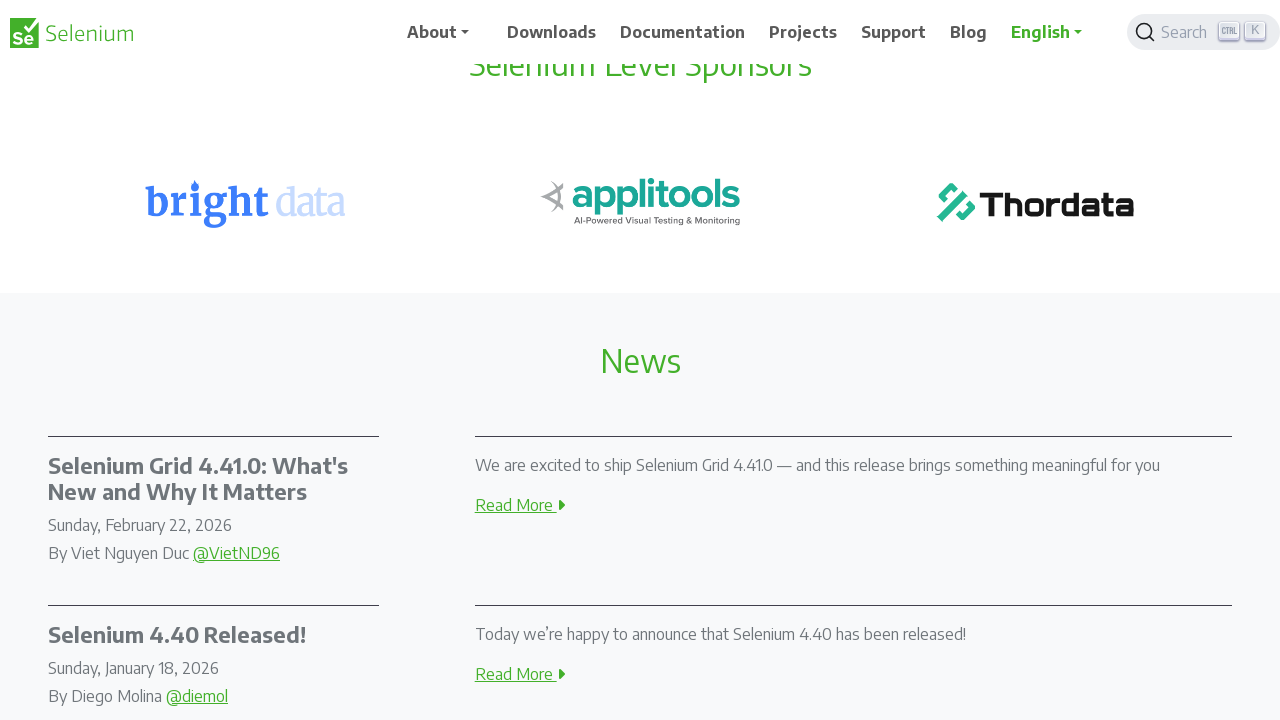